Navigates to Steam's top sellers search page, applies a category filter by clicking on filter options, and scrolls down to load more results.

Starting URL: https://store.steampowered.com/search/?os=win&filter=topsellers&ndl=1

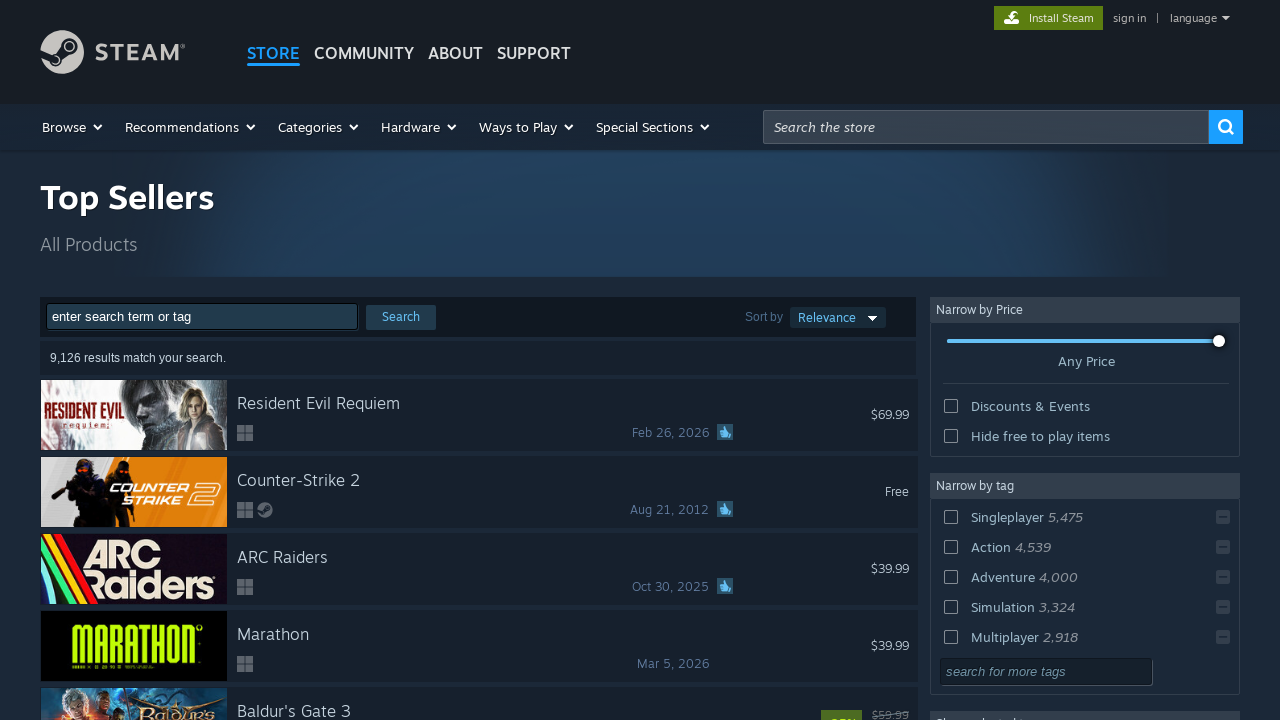

Clicked on additional search options to expand filters at (1085, 708) on xpath=//*[@id="additional_search_options"]/div[3]/div[1]
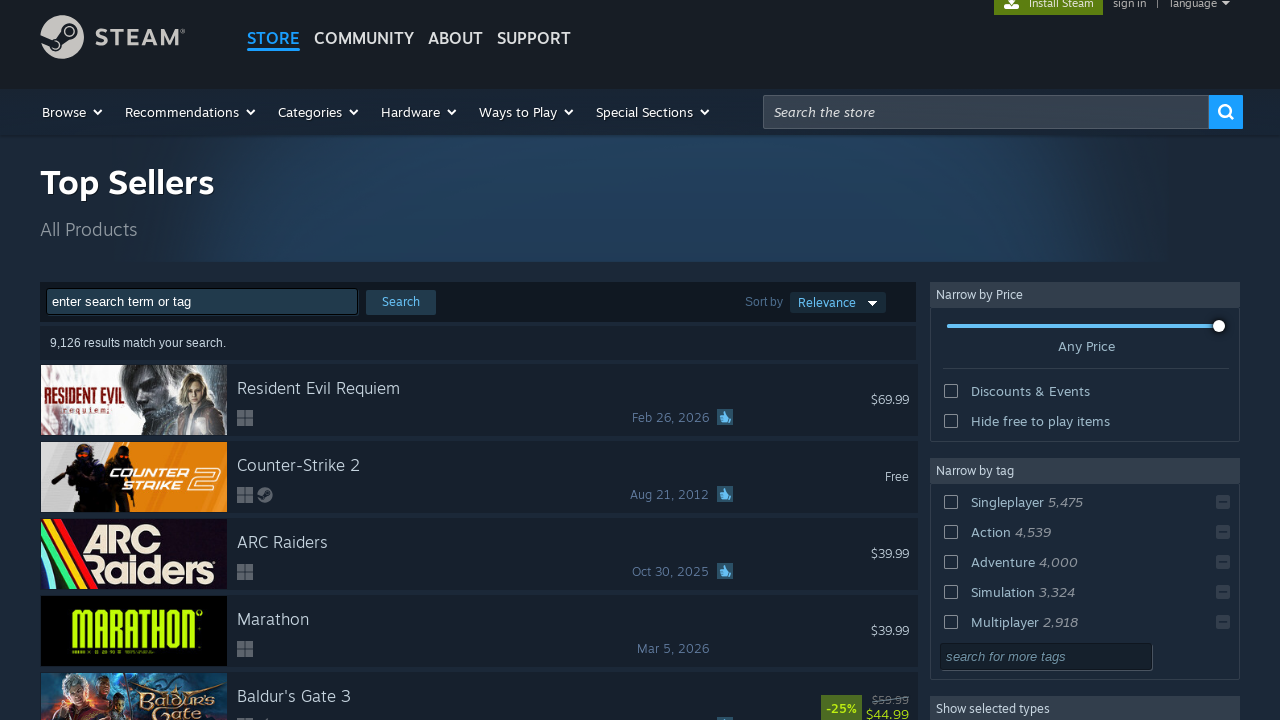

Clicked on the first category filter option at (1086, 361) on xpath=//*[@id="narrow_category1"]/div[1]/span
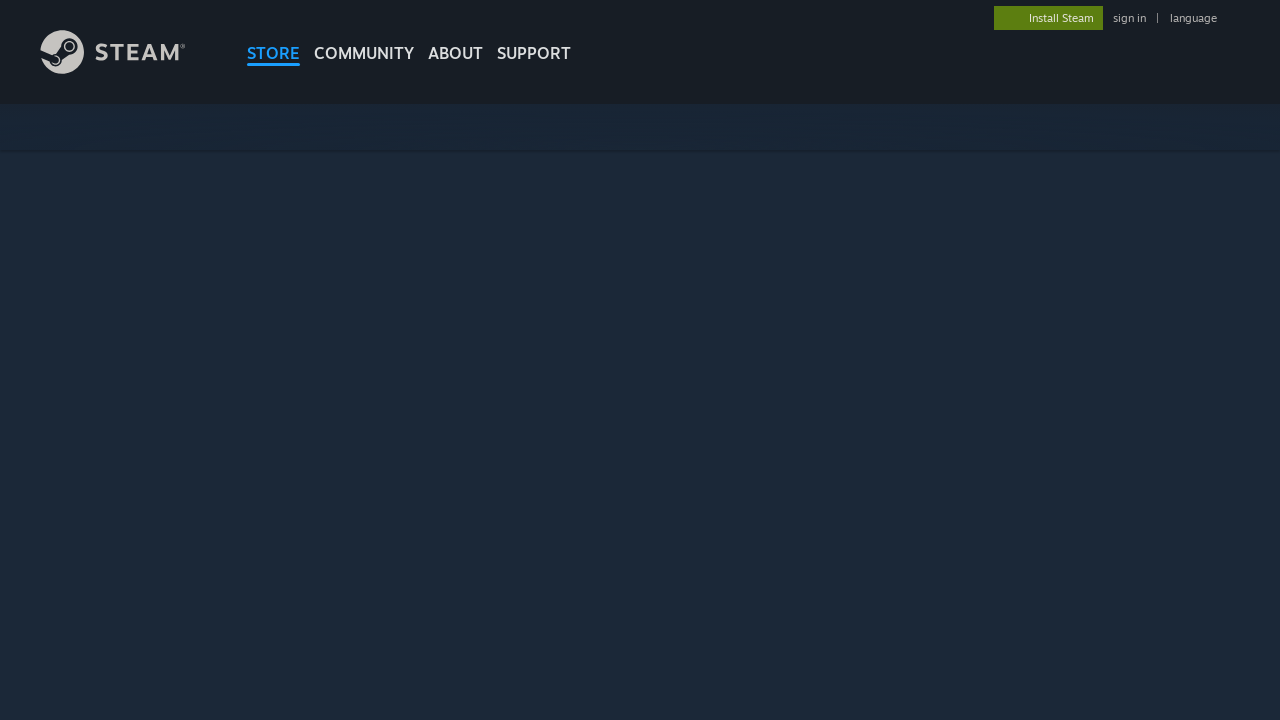

Search results loaded
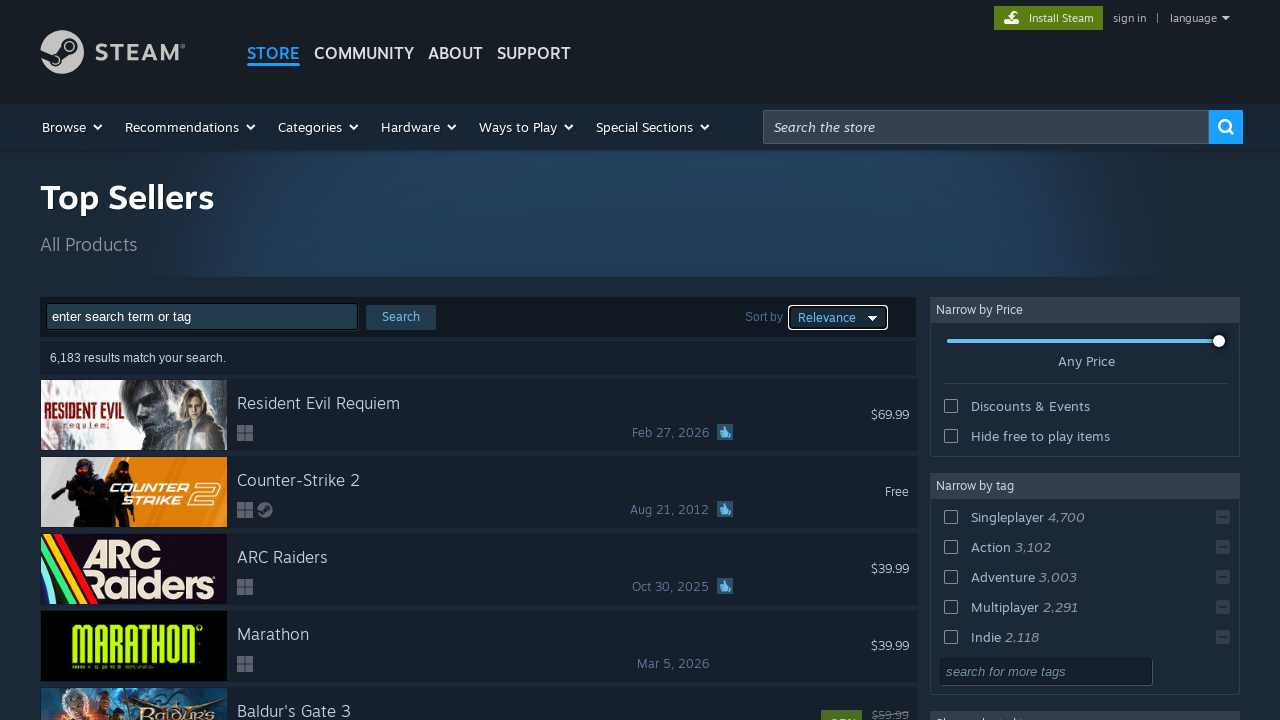

Scrolled to bottom of page to load more results
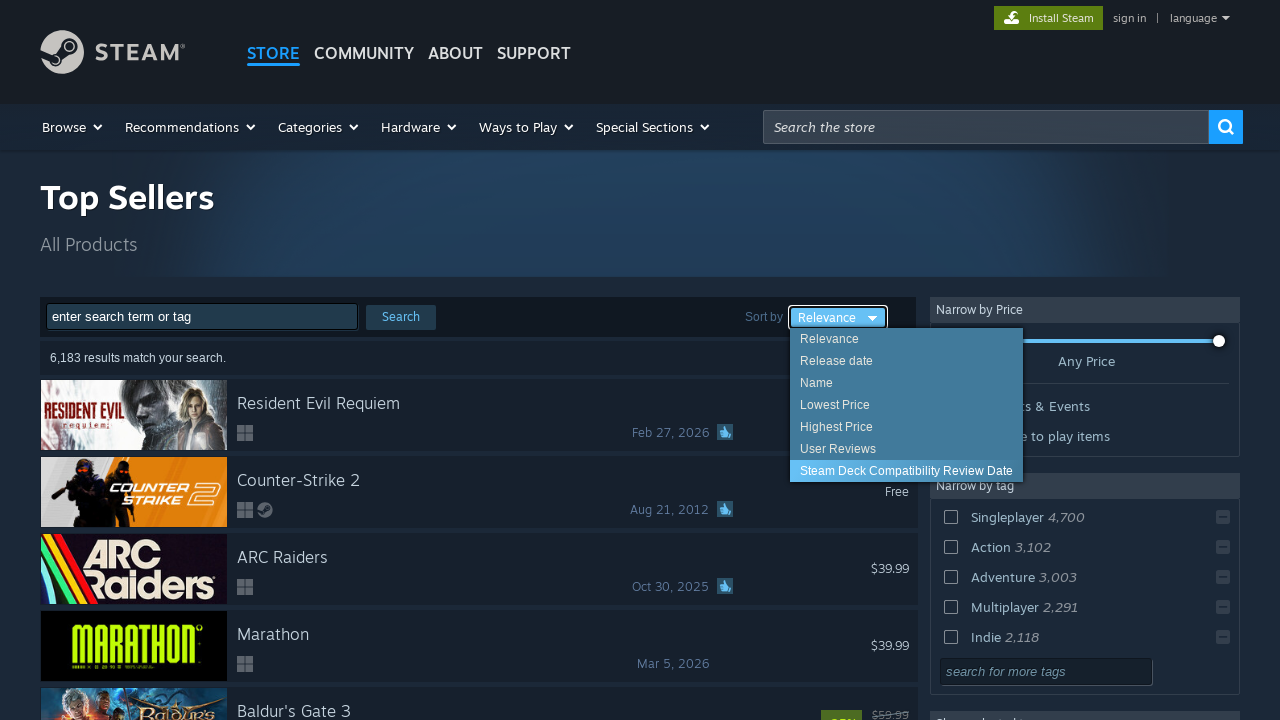

Waited 1 second for additional content to load
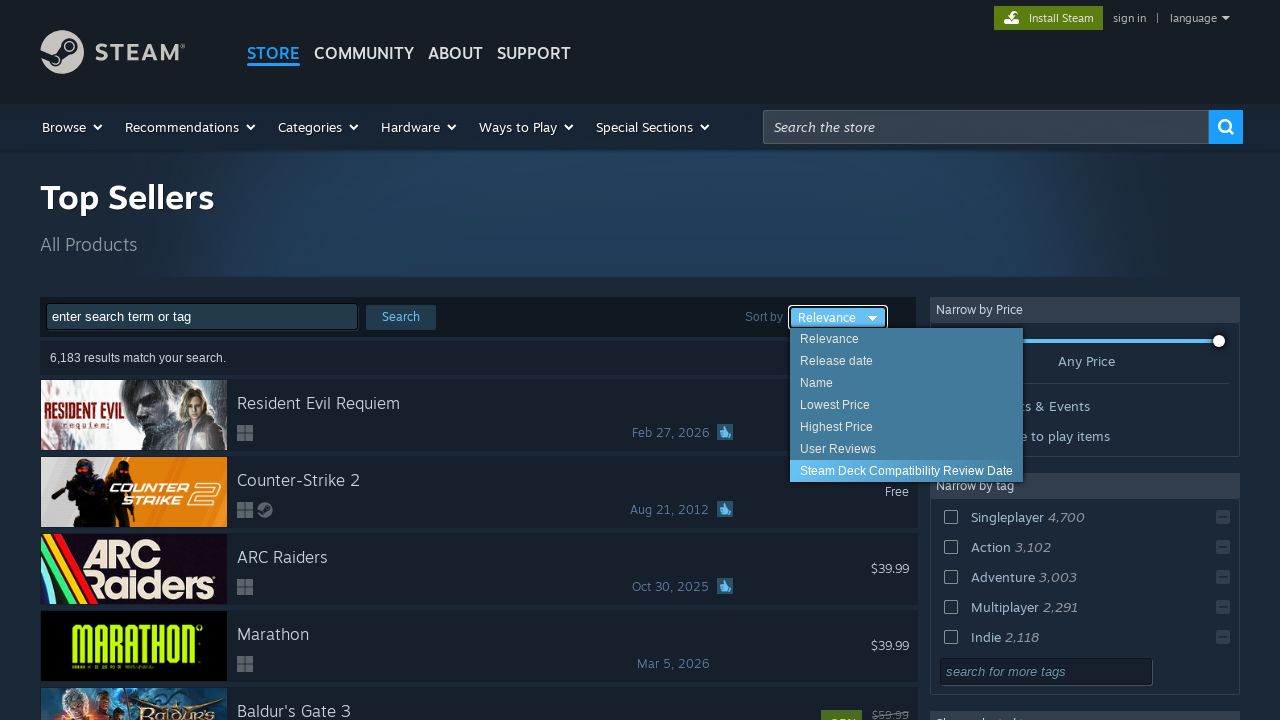

Scrolled to bottom again to ensure all results are loaded
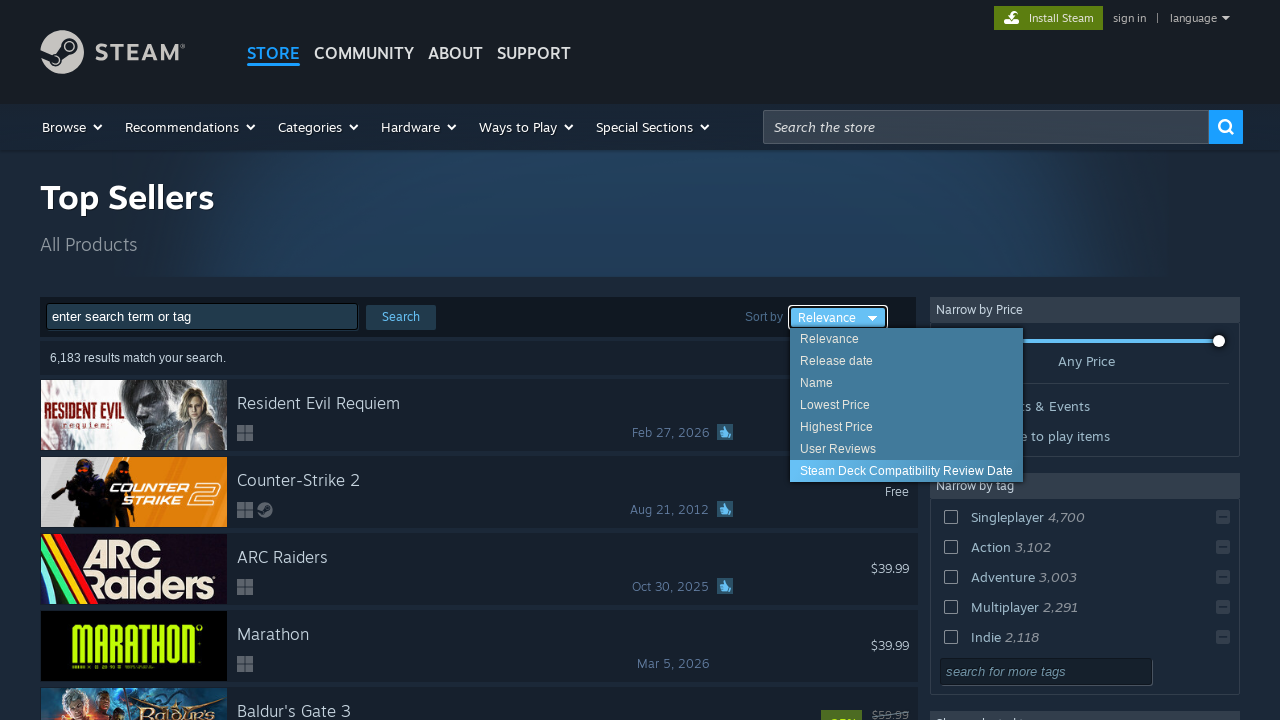

Verified search results are present
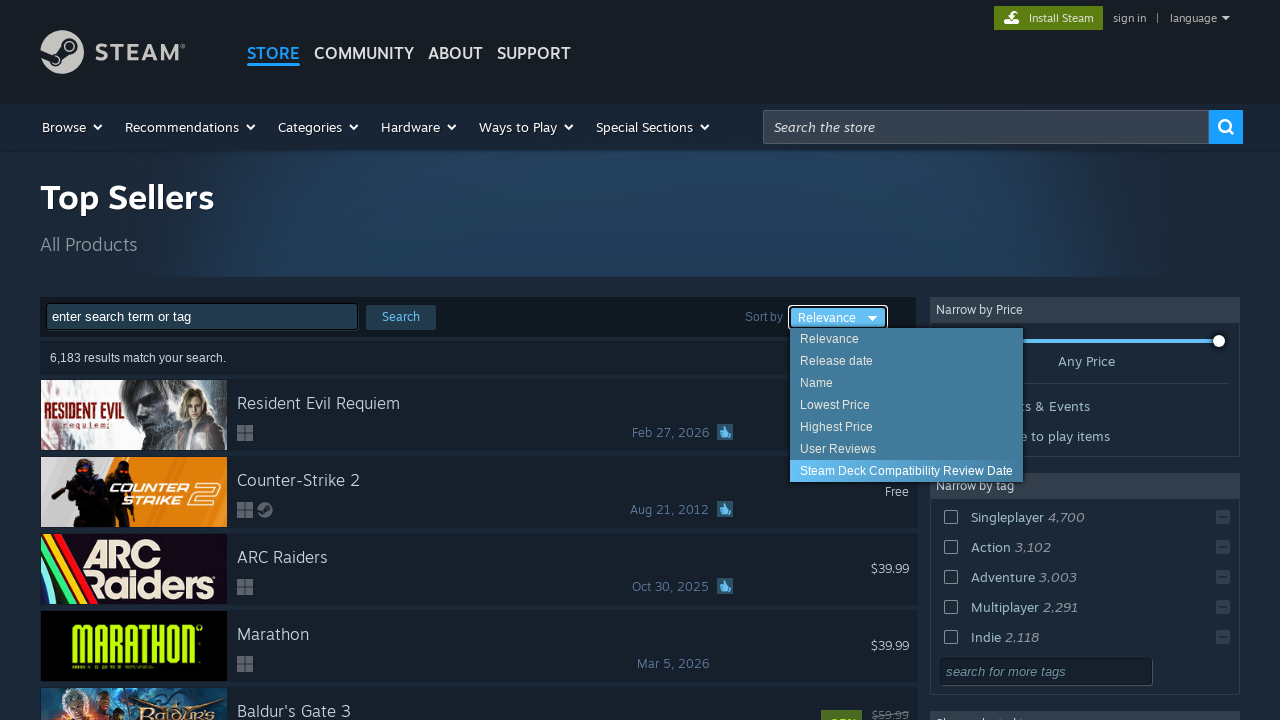

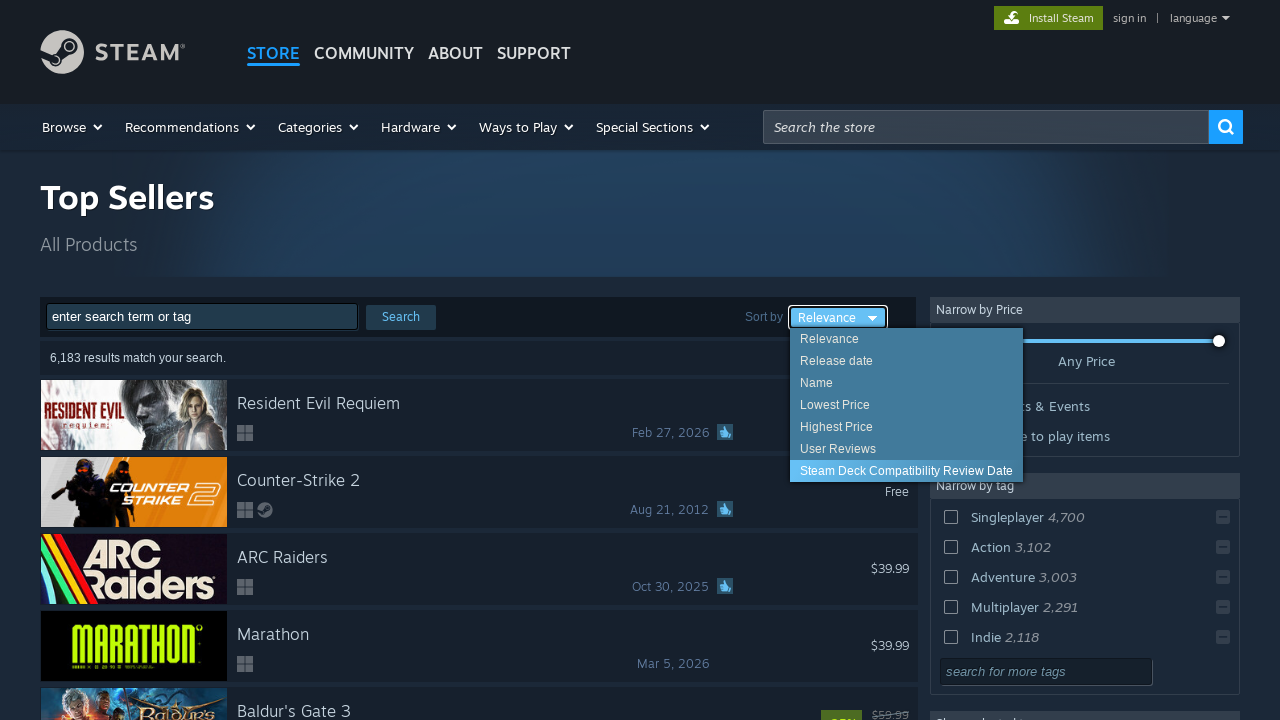